Tests jQuery UI selectable functionality by selecting multiple items using click and hold actions

Starting URL: http://jqueryui.com/selectable/

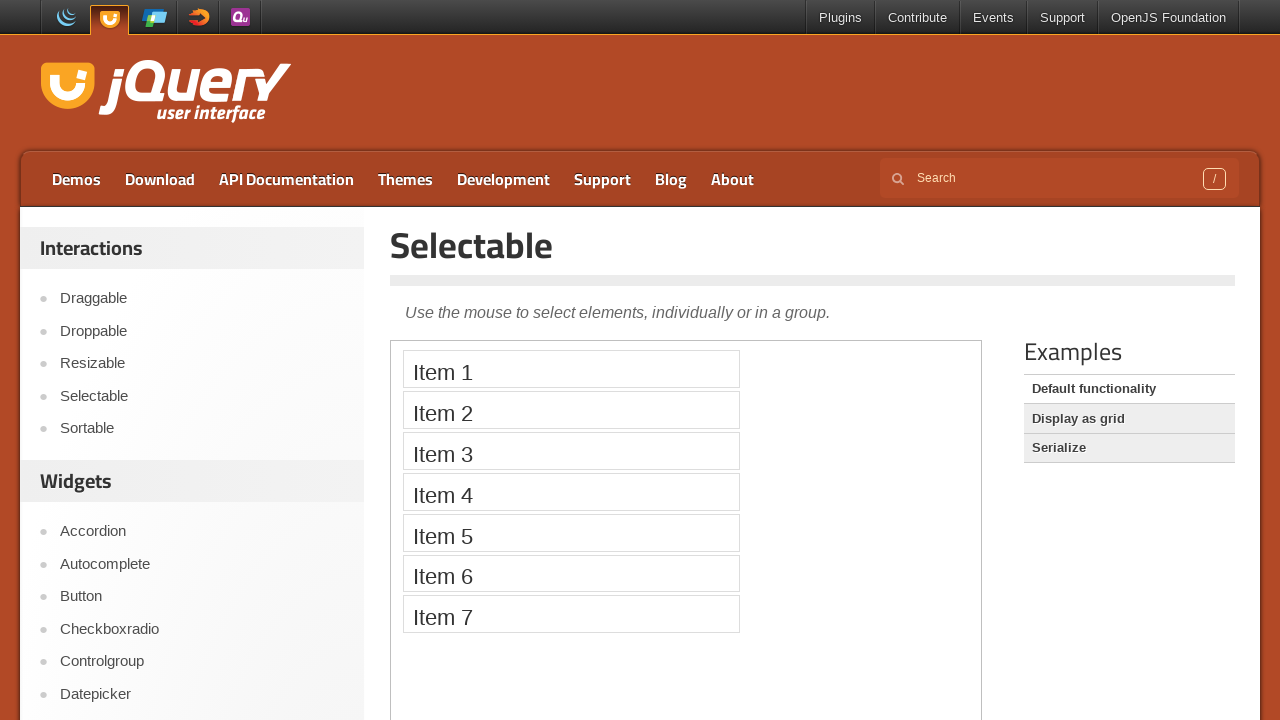

Located demo iframe for selectable test
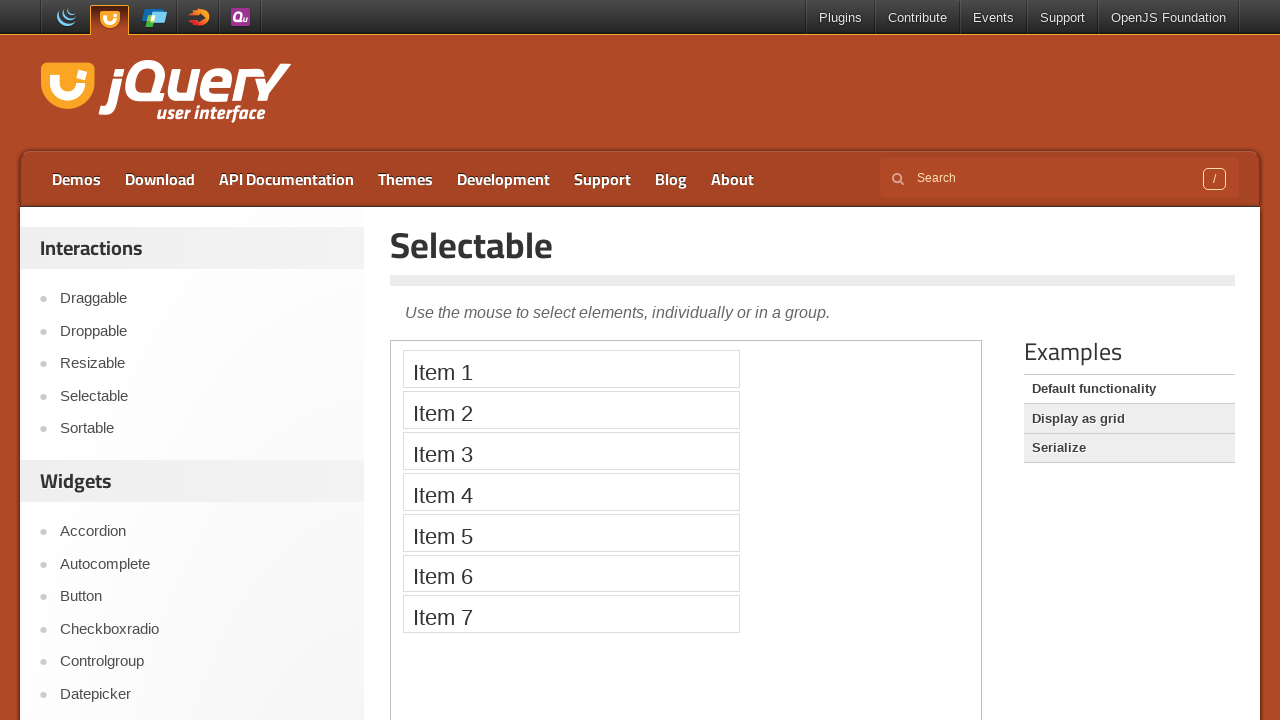

Located first selectable list item
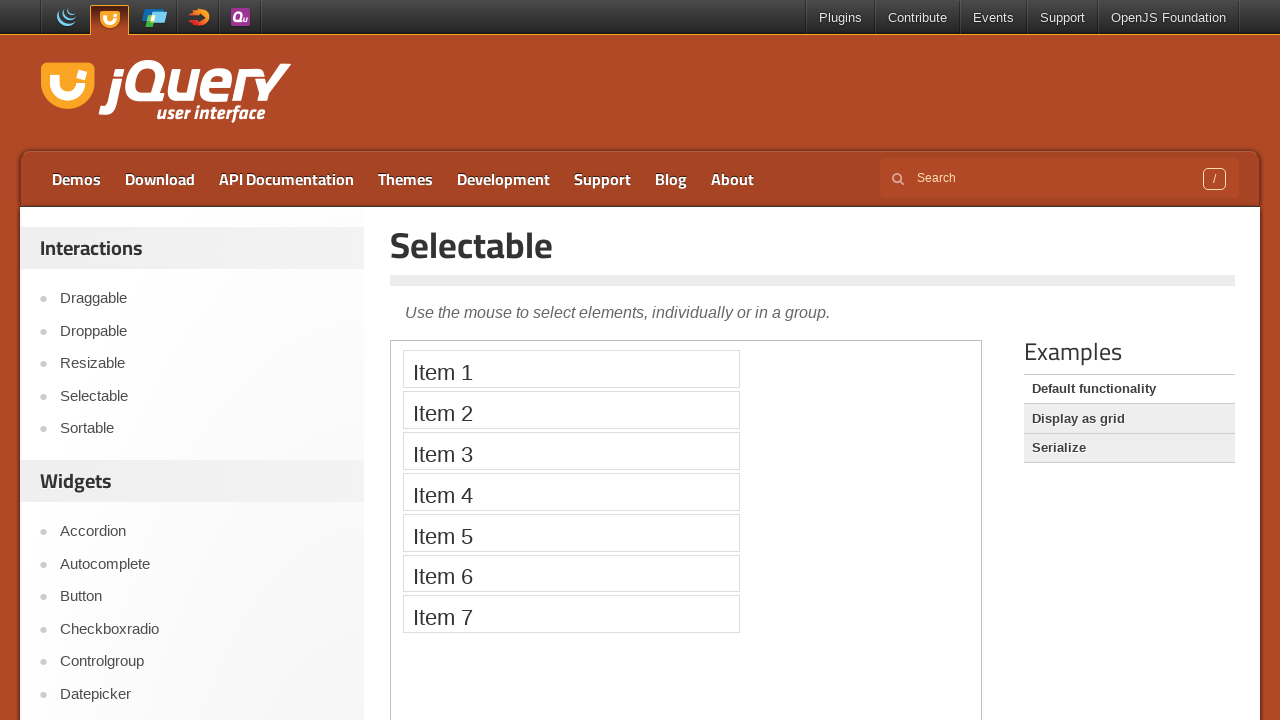

Located third selectable list item
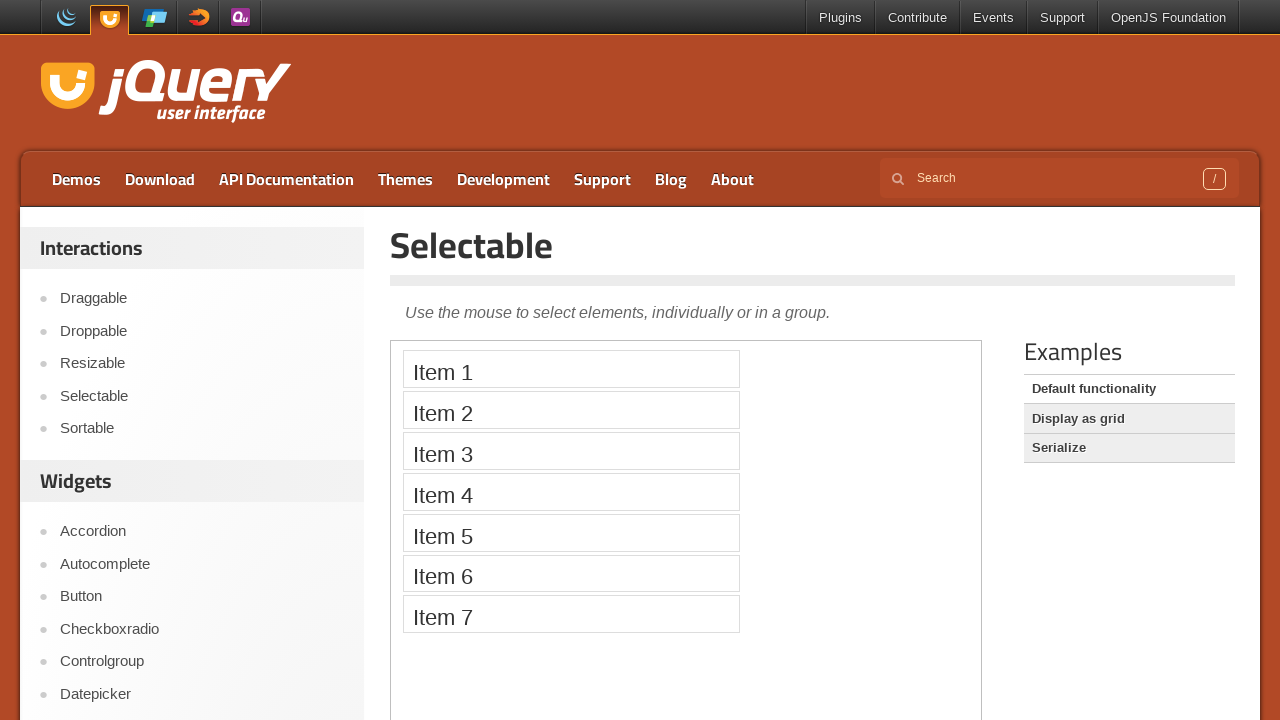

Pressed Control key to enable multi-select mode
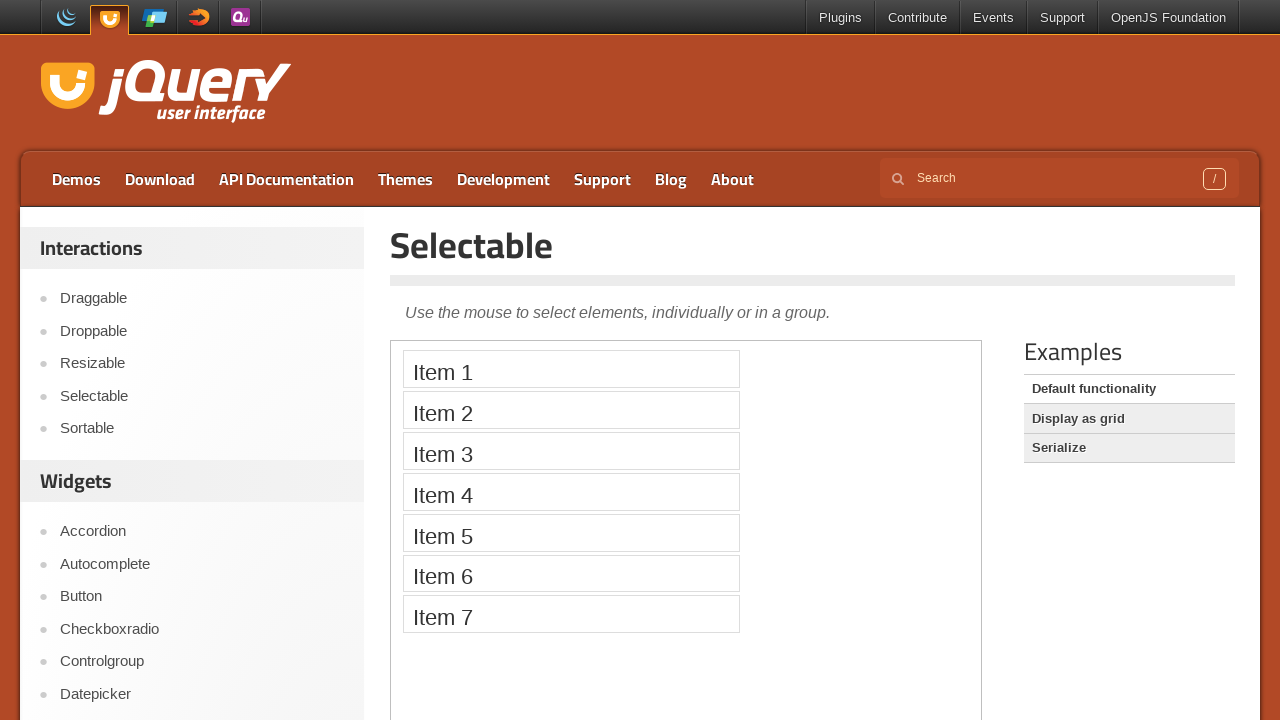

Clicked first selectable item while holding Control at (571, 369) on .demo-frame >> internal:control=enter-frame >> (//li[@class='ui-widget-content u
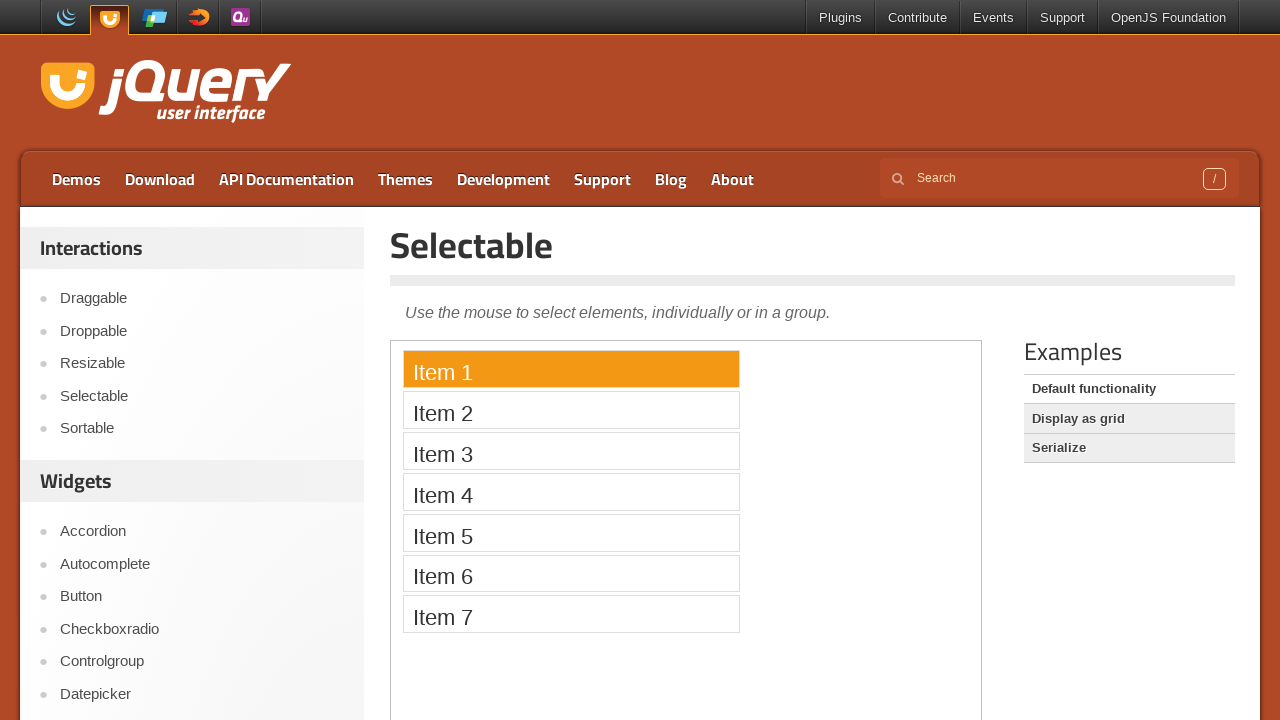

Clicked third selectable item while holding Control at (571, 492) on .demo-frame >> internal:control=enter-frame >> (//li[@class='ui-widget-content u
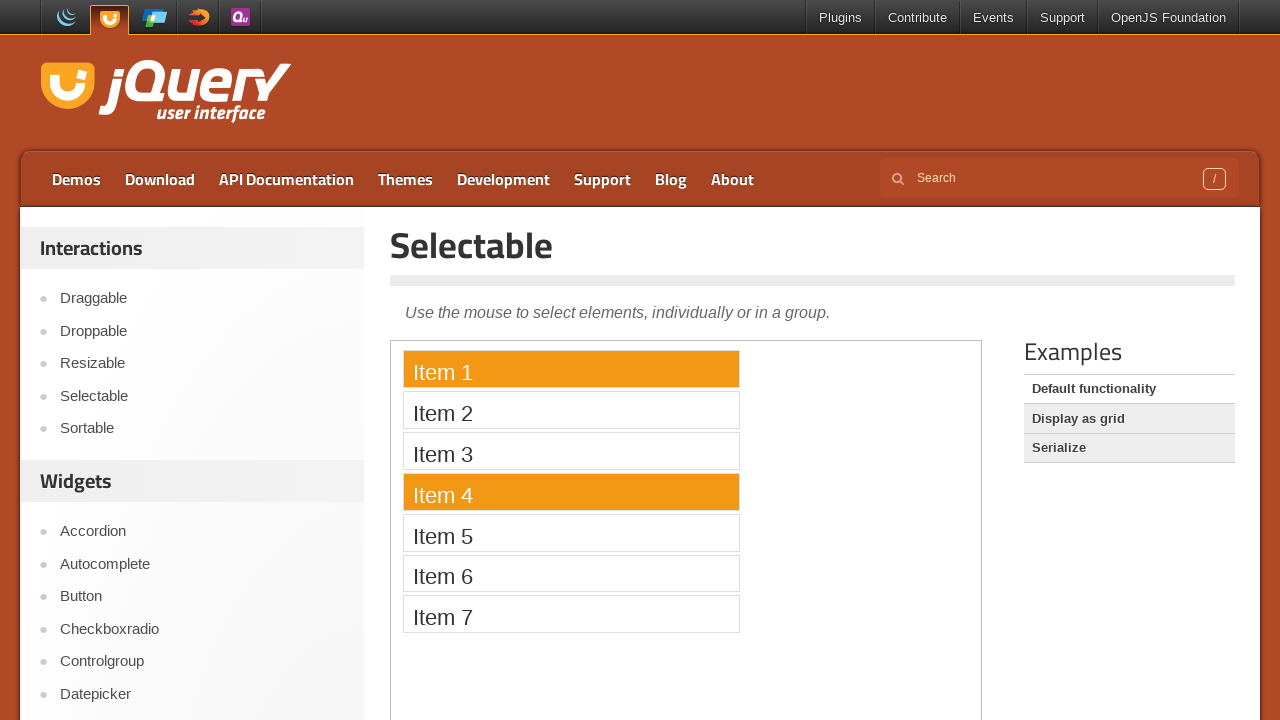

Released Control key to complete multi-select
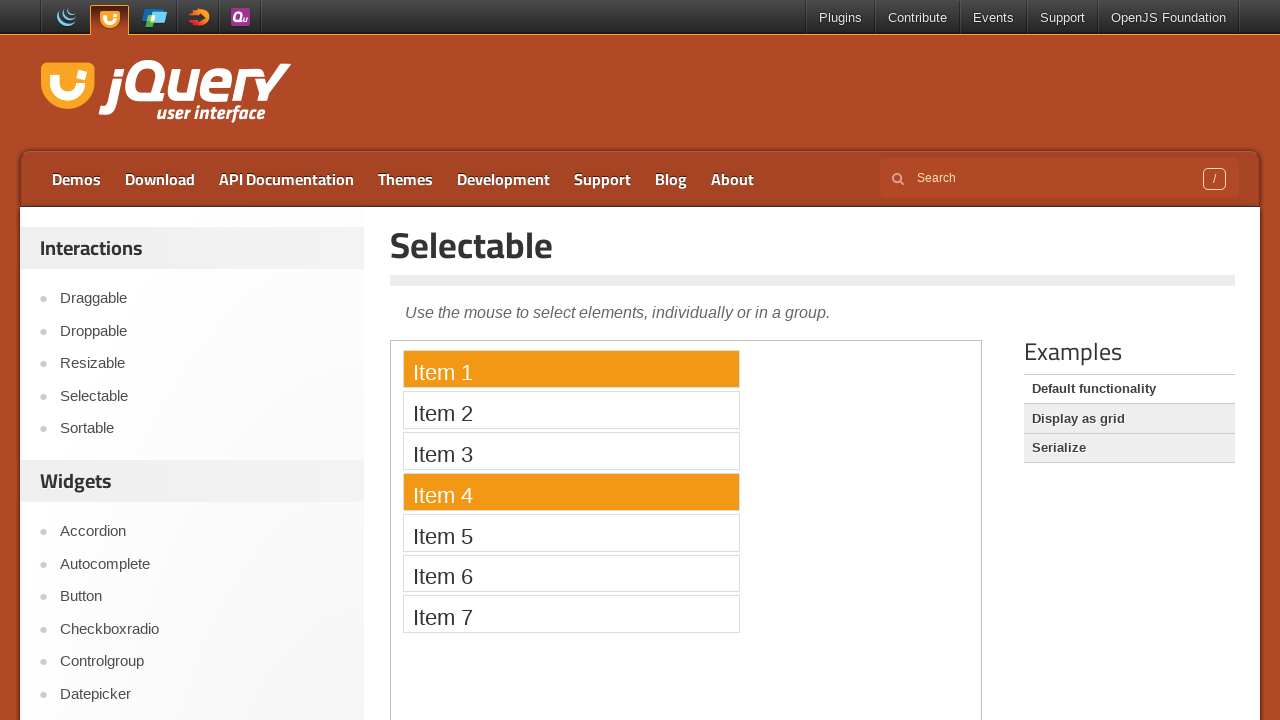

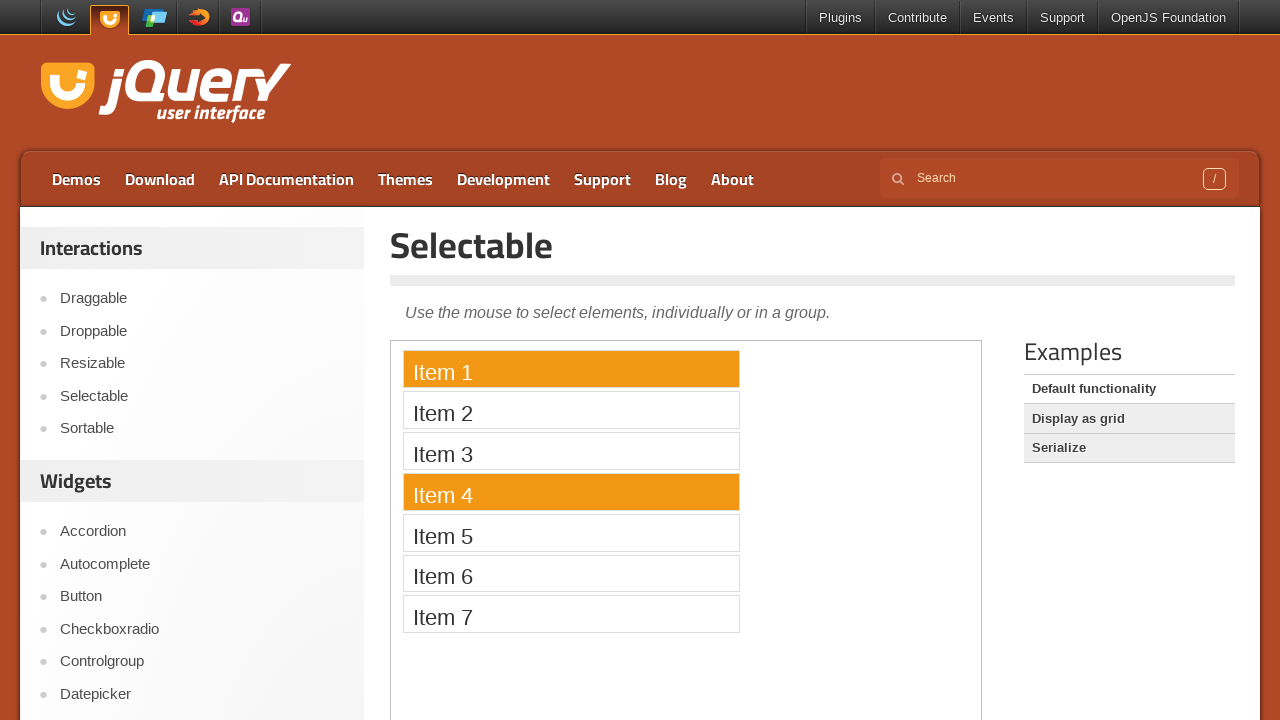